Tests closing the sign-up modal by clicking the Close button in the footer

Starting URL: https://www.demoblaze.com/index.html

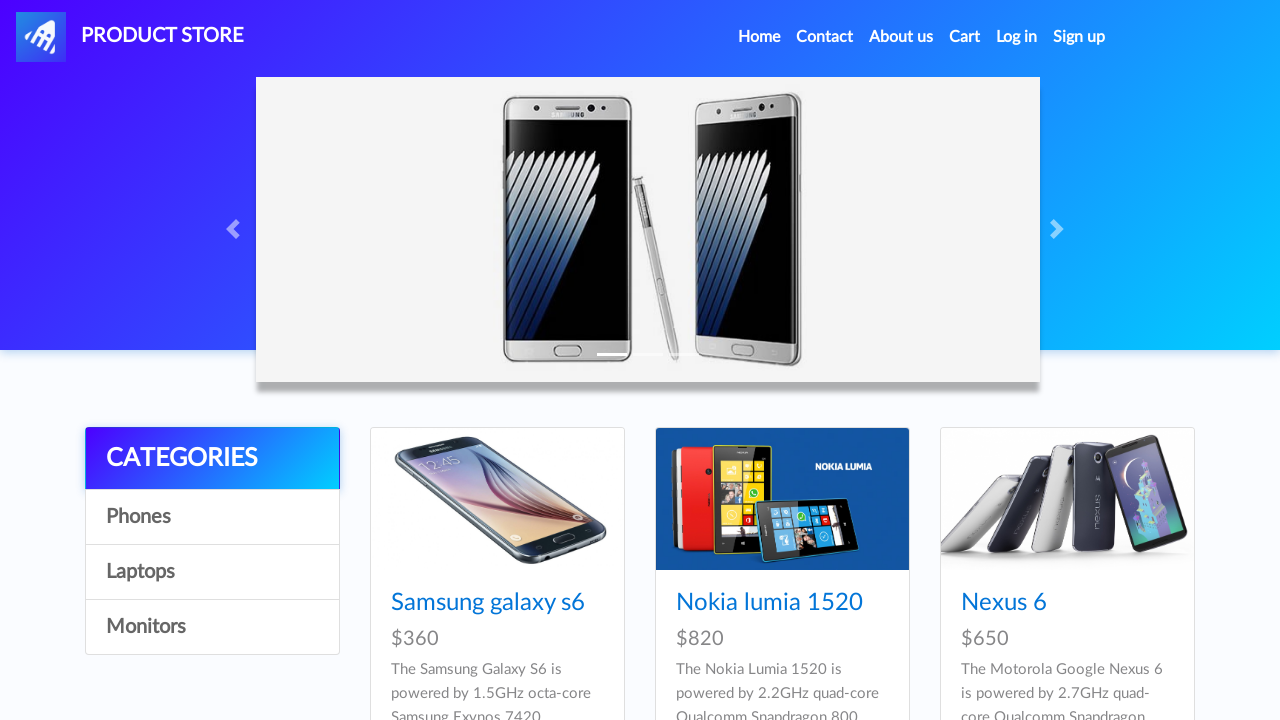

Navigated to DemoBlaze home page
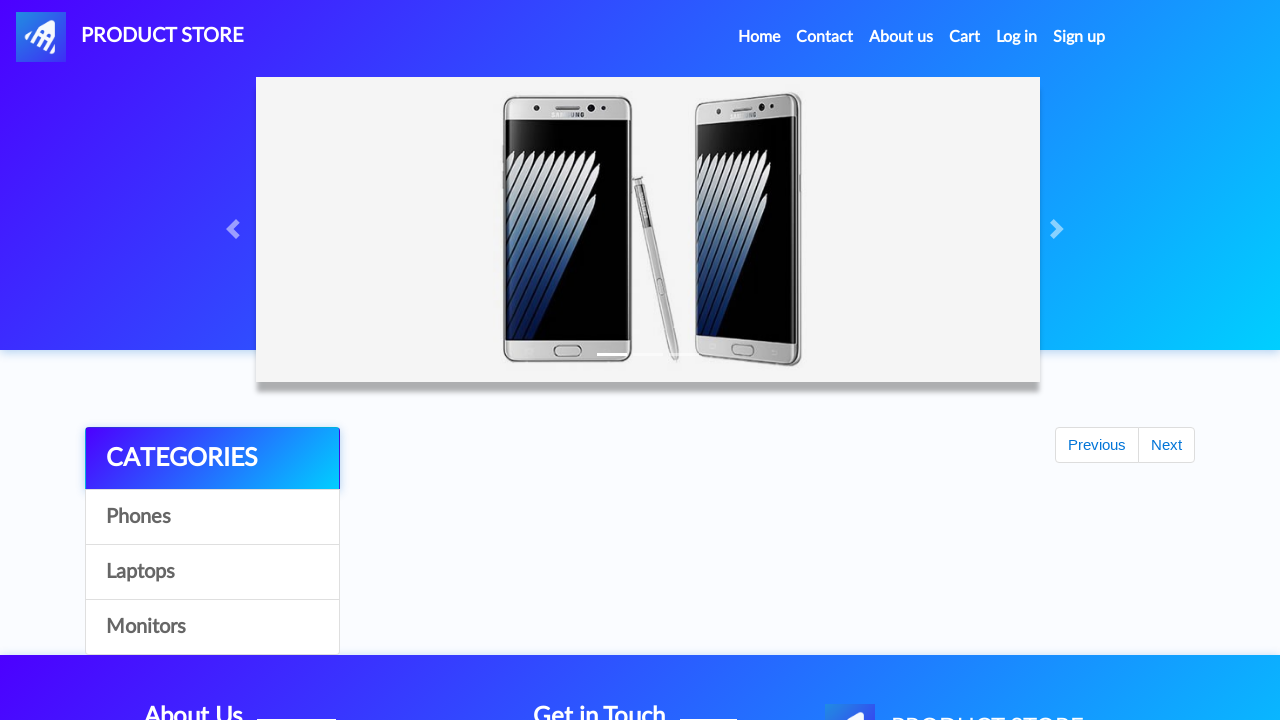

Clicked Sign Up button in navigation at (1079, 37) on xpath=//a[@id='signin2']
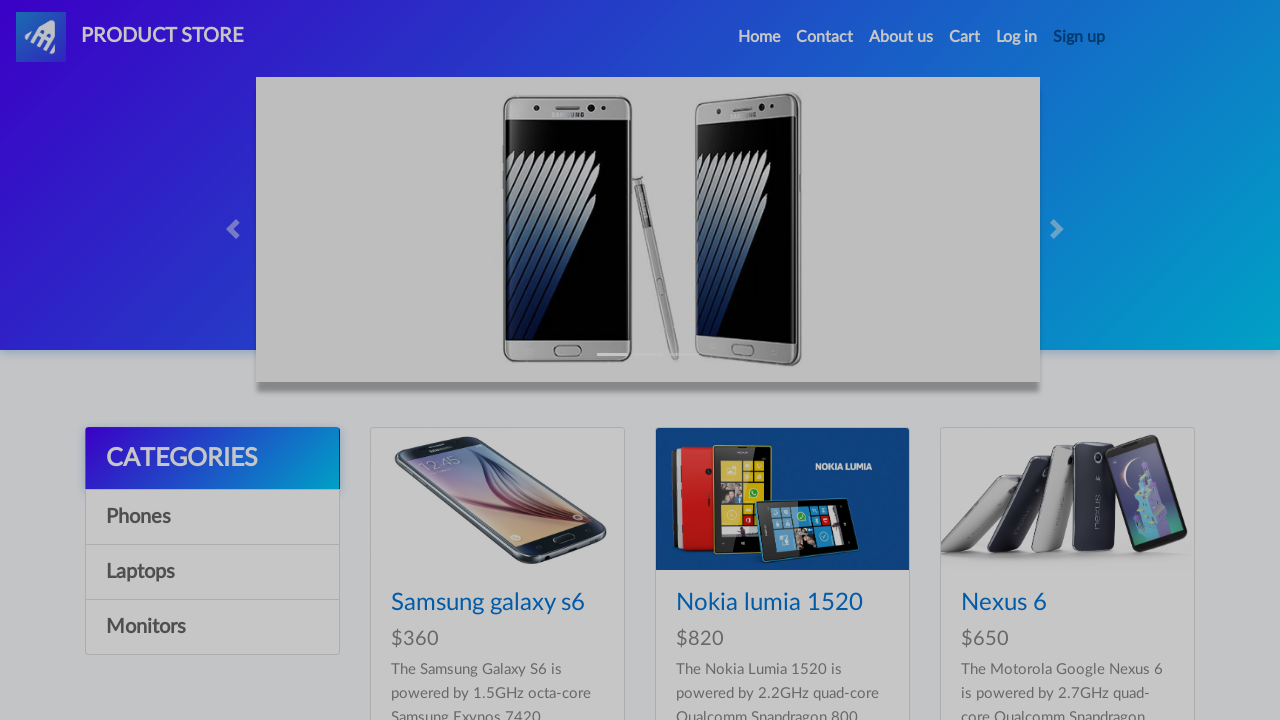

Sign-up modal appeared and is visible
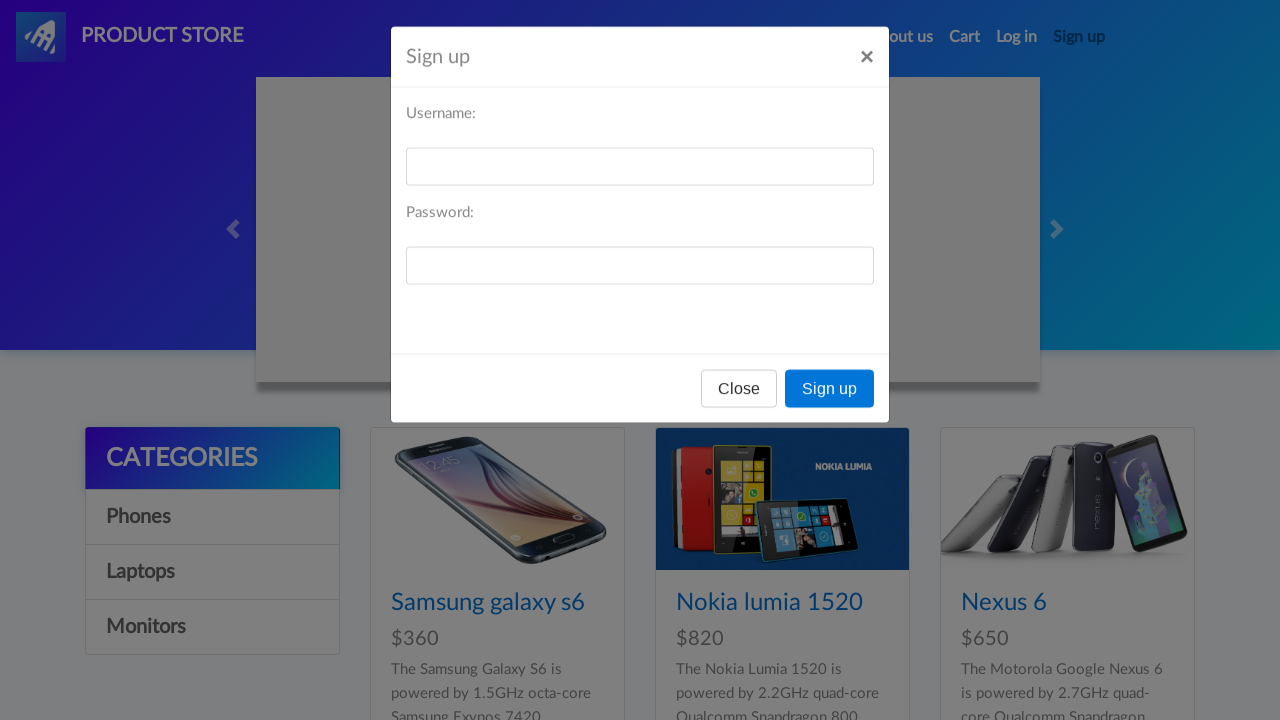

Clicked Close button in sign-up modal footer at (739, 393) on xpath=//div[@id='signInModal']//div[contains(@class,'modal-footer')]/button[1]
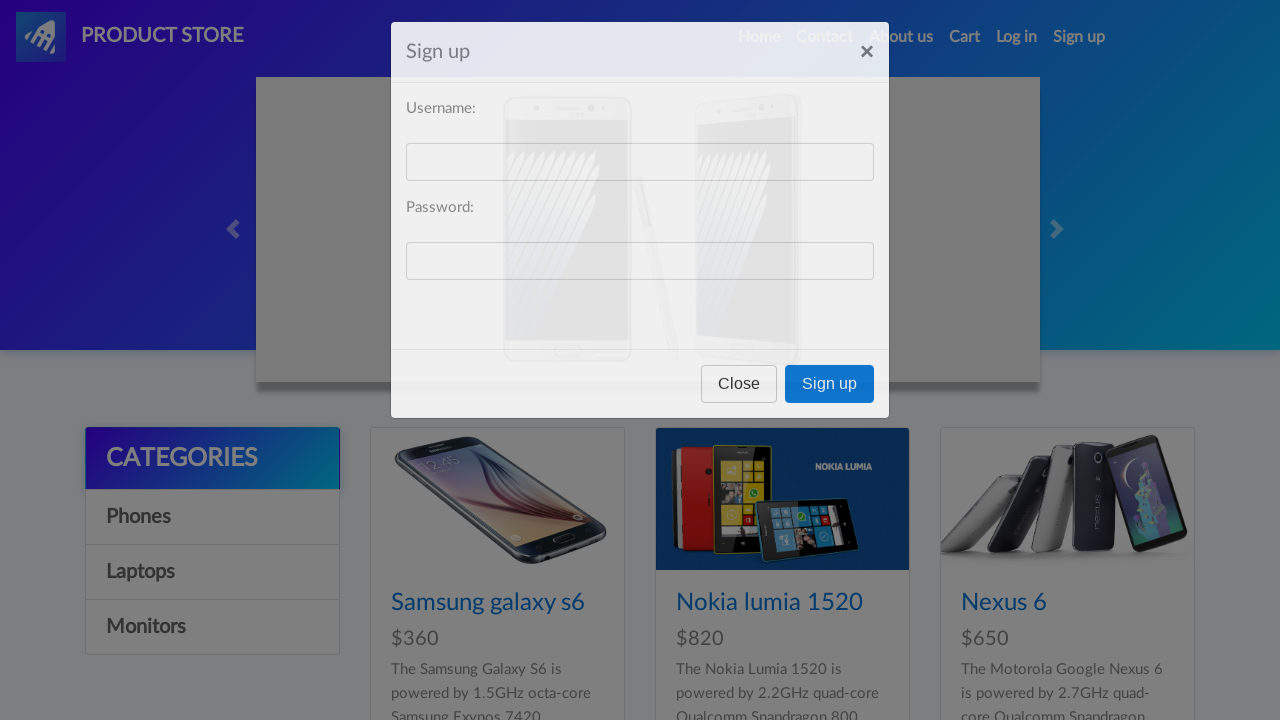

Sign-up modal closed successfully
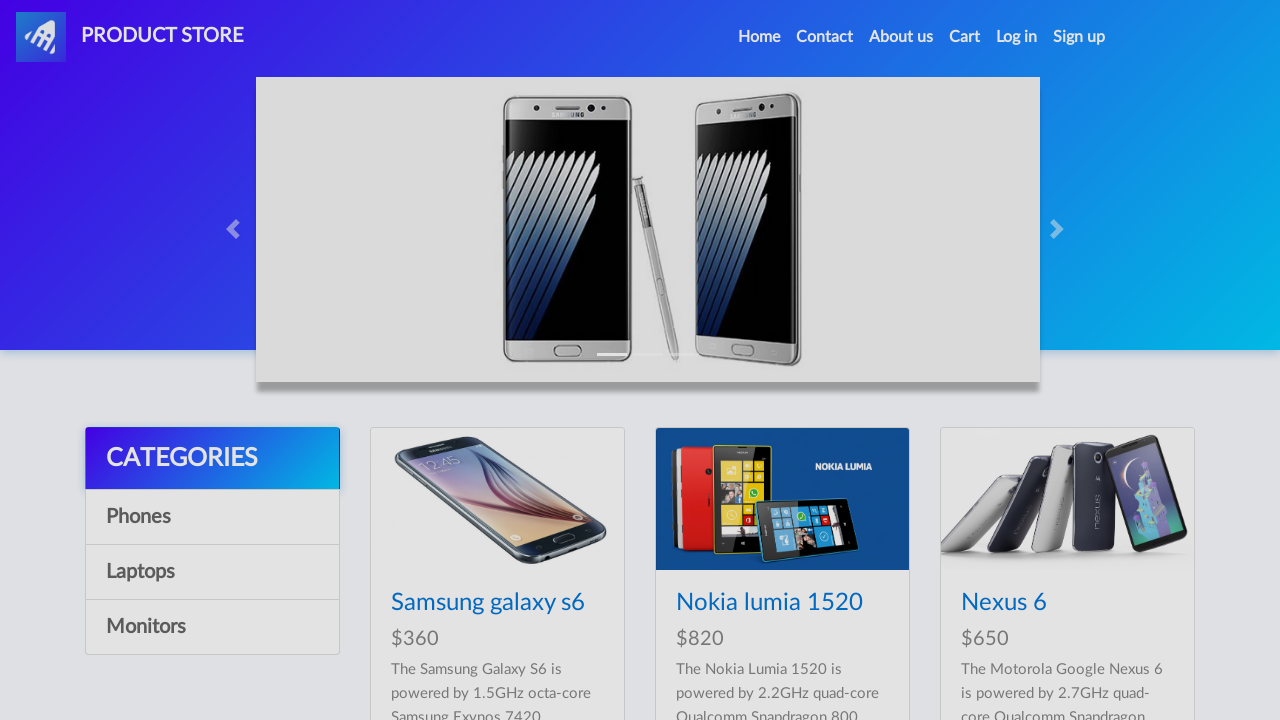

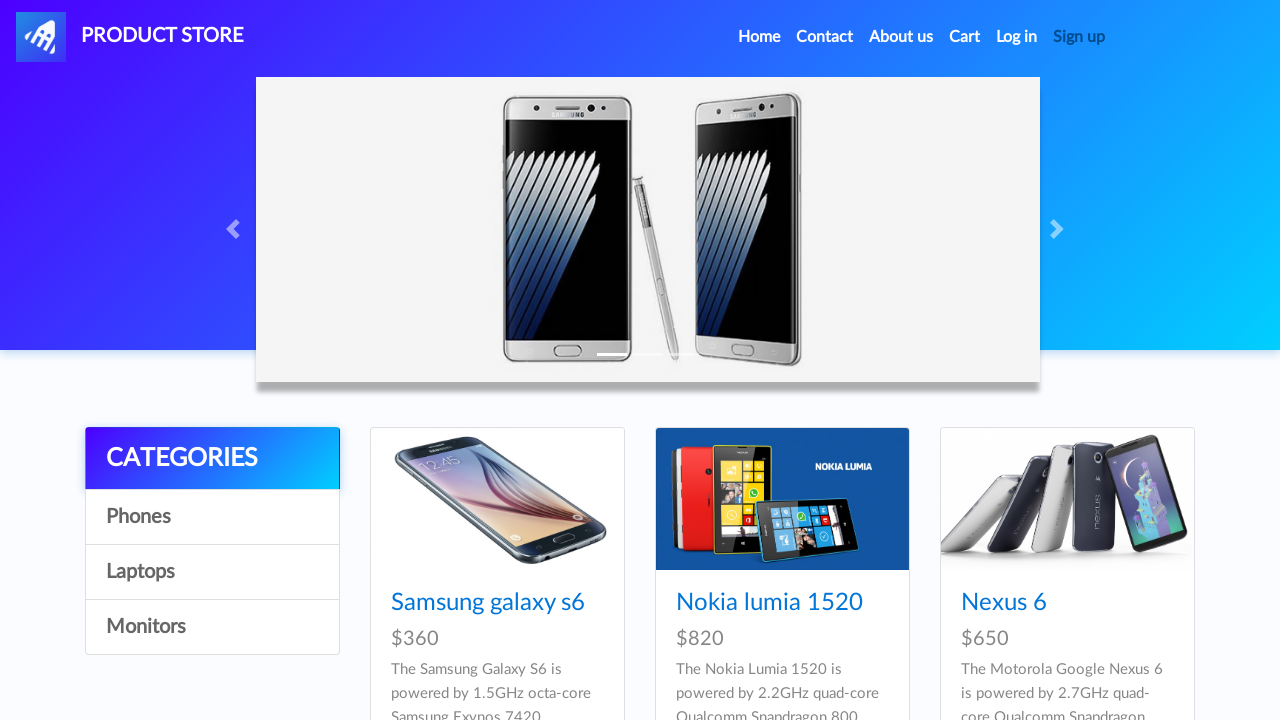